Tests sending keys to a designated element by first clicking body to unfocus, then explicitly targeting the text input

Starting URL: https://selenium.dev/selenium/web/single_text_input.html

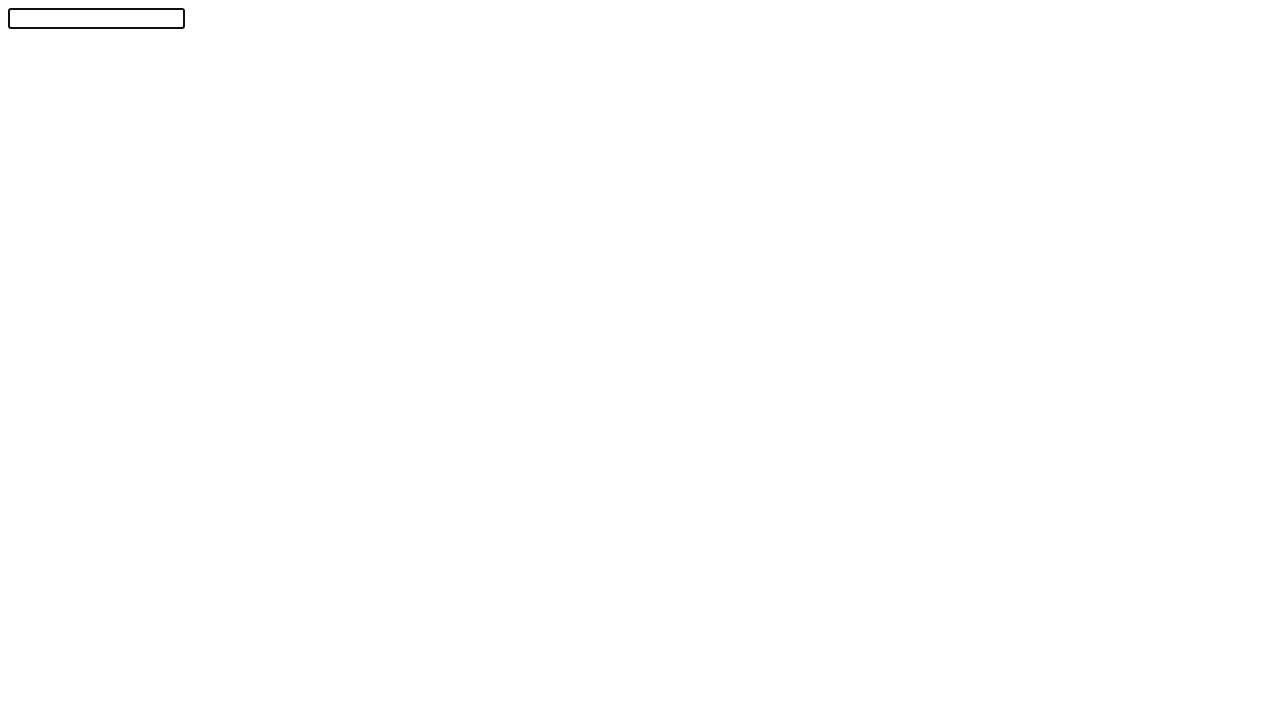

Navigated to single text input test page
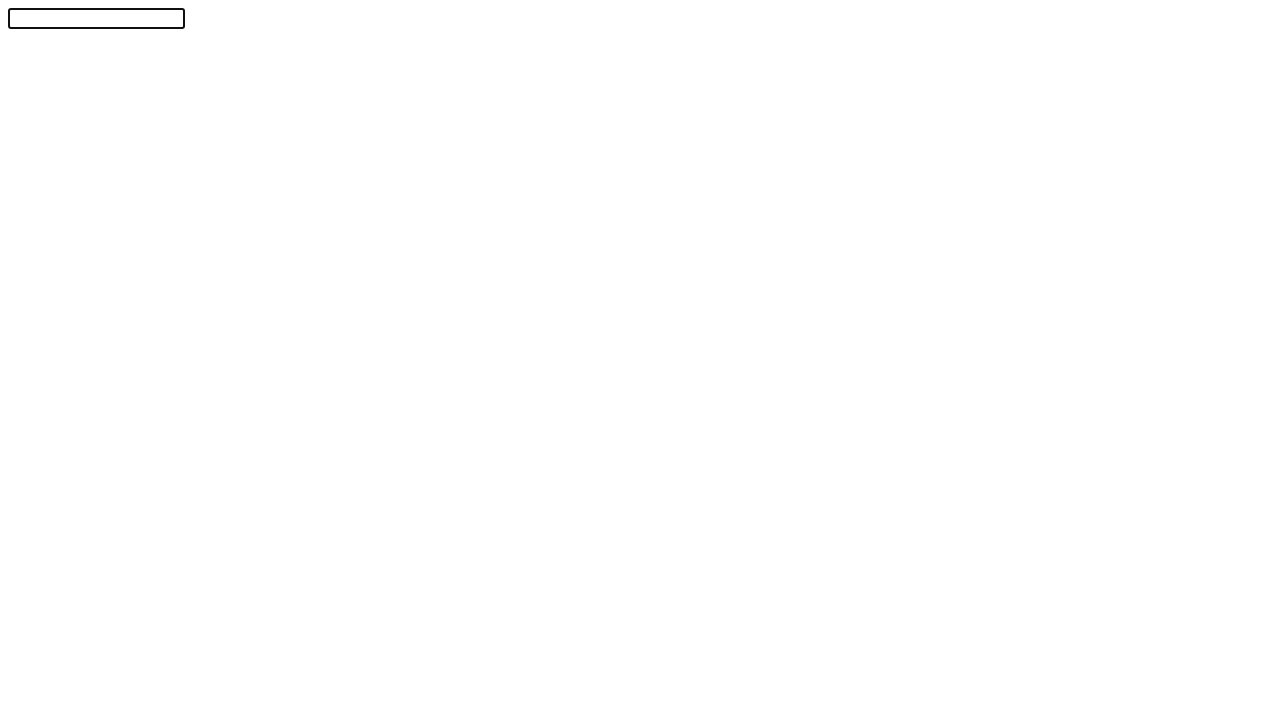

Clicked body to unfocus the text input at (640, 356) on body
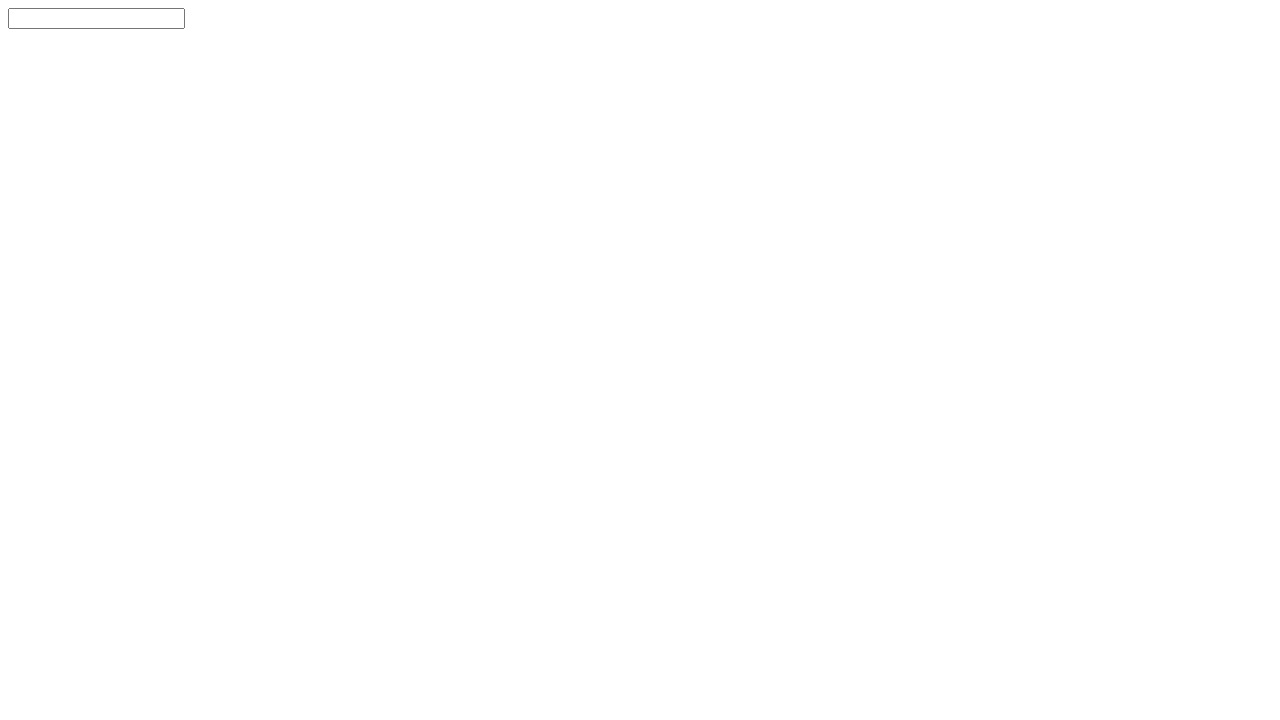

Typed 'abc' into the designated text input element on #textInput
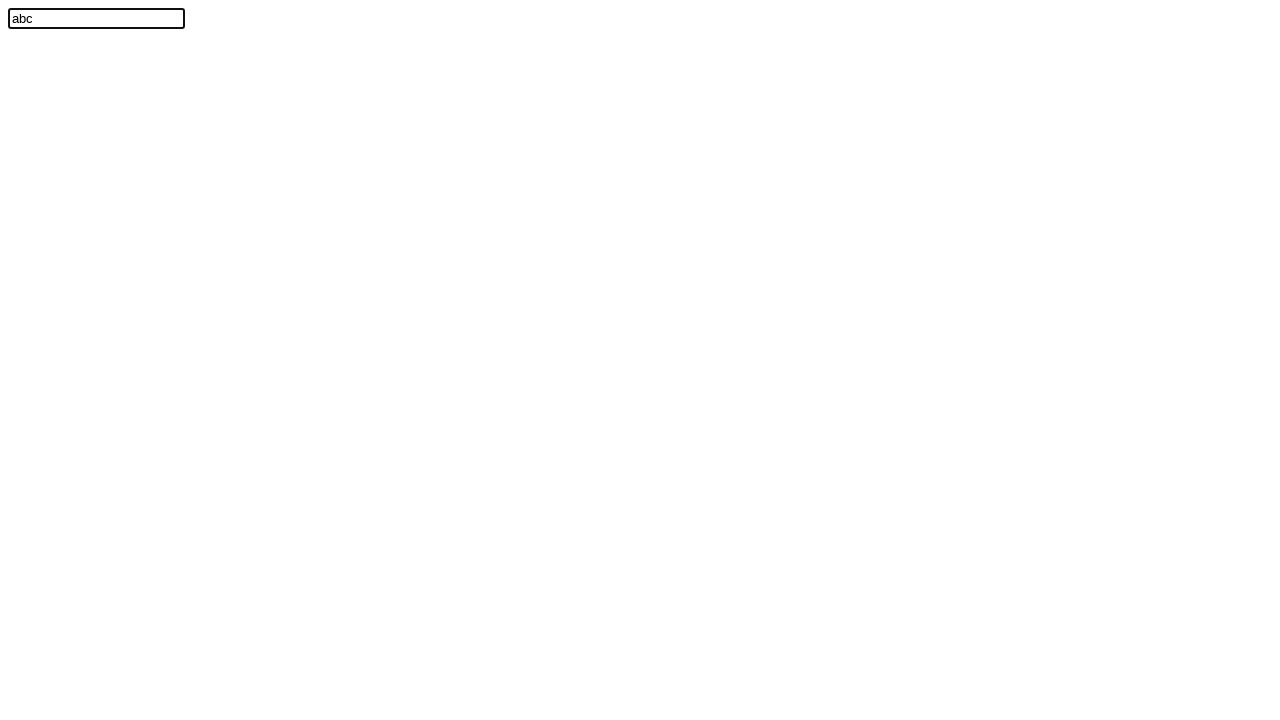

Verified text input contains 'abc'
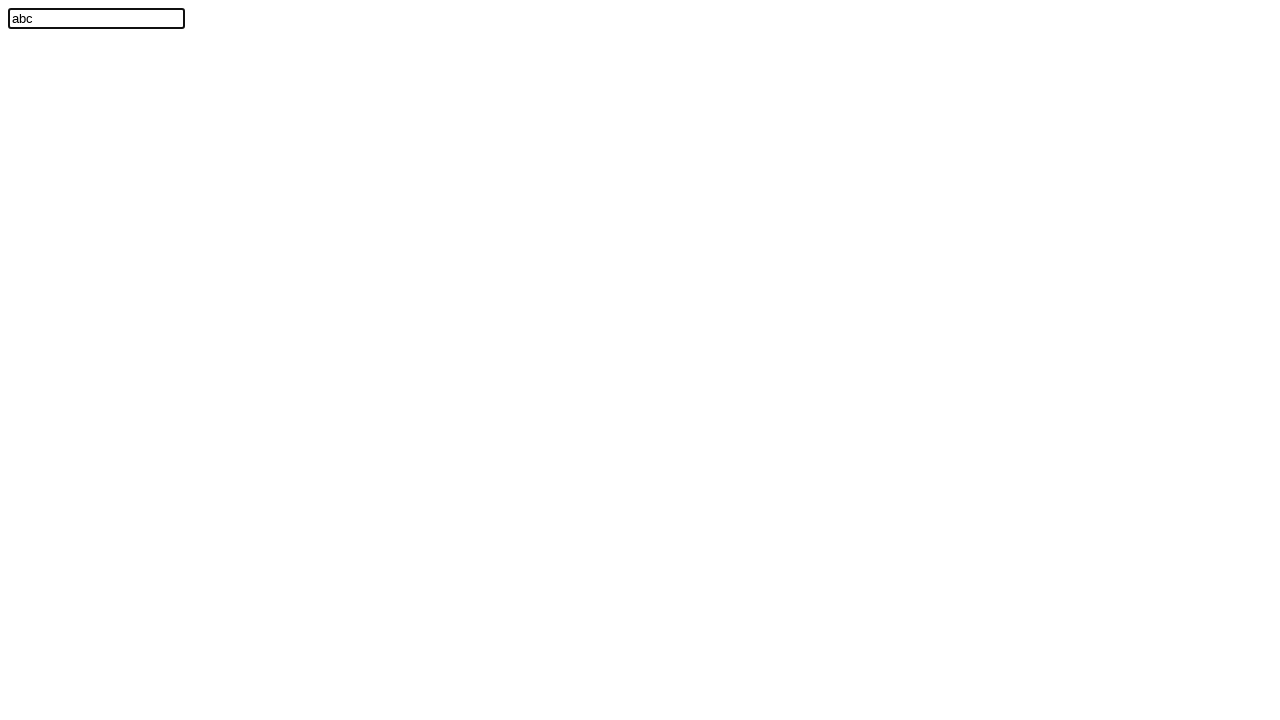

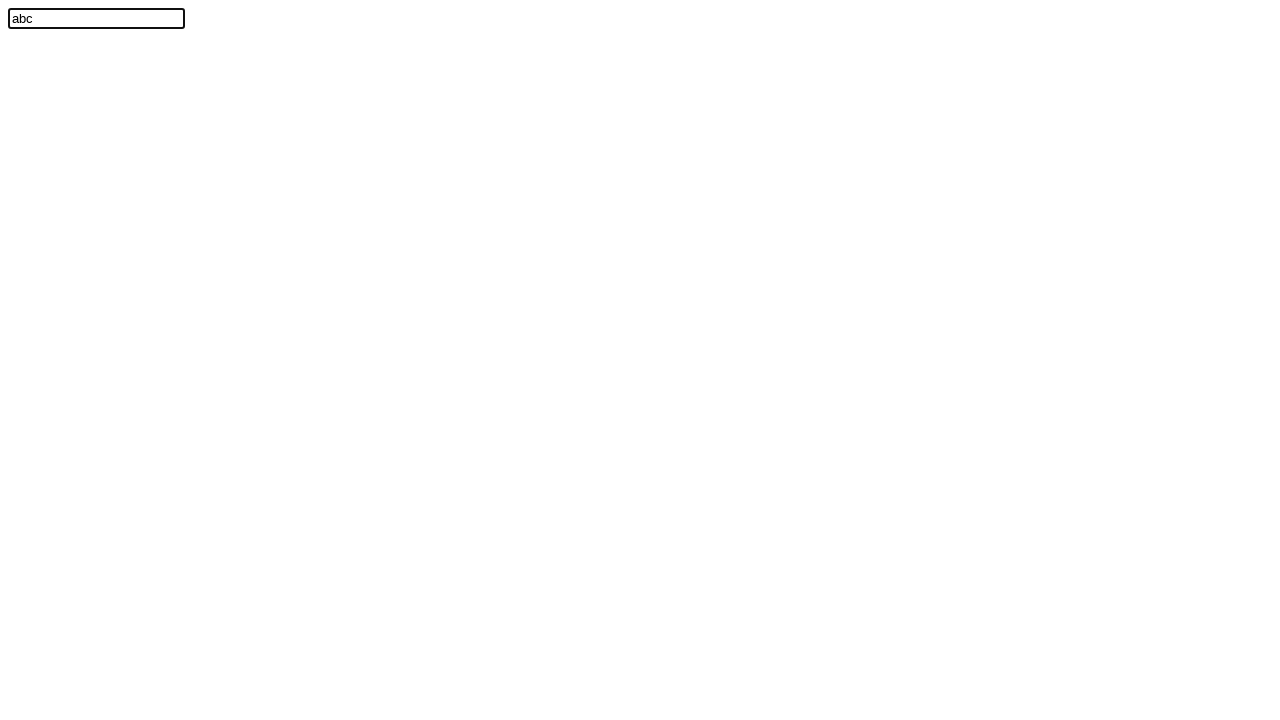